Tests the search functionality on Booking.com by filling in a destination search field with a location name.

Starting URL: https://www.booking.com/

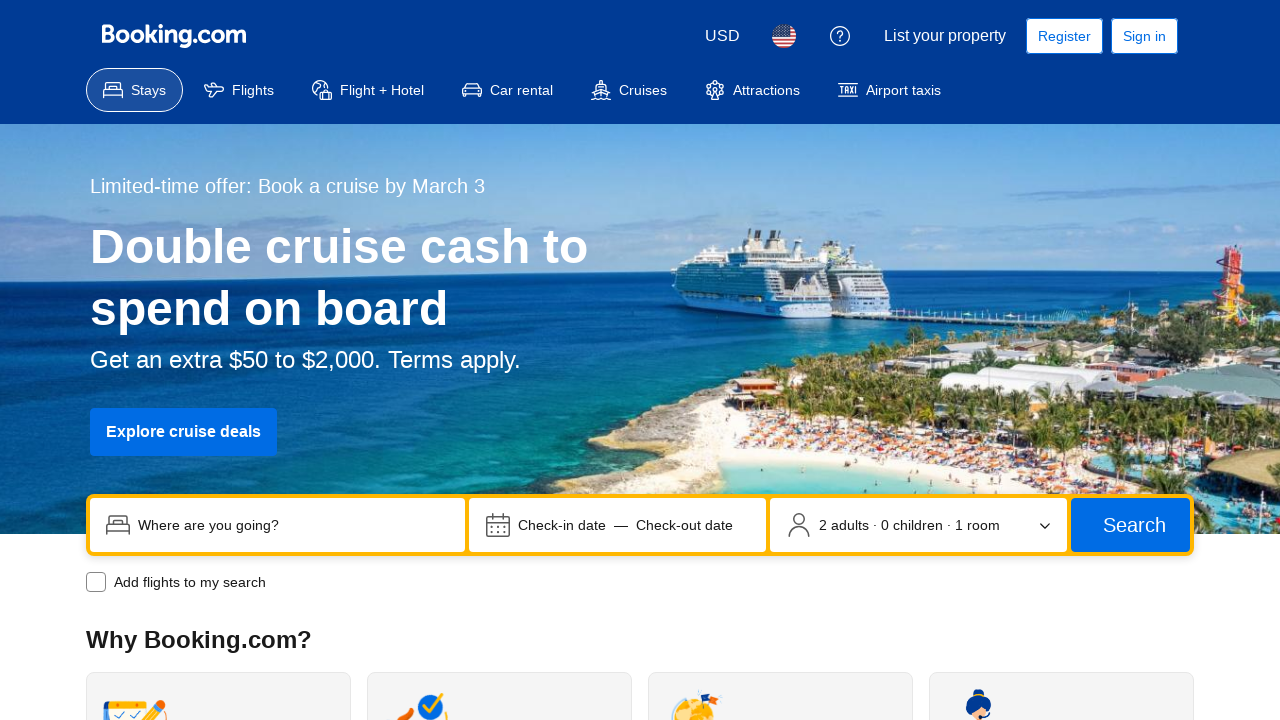

Filled destination search field with 'Digha' on input[name="ss"]
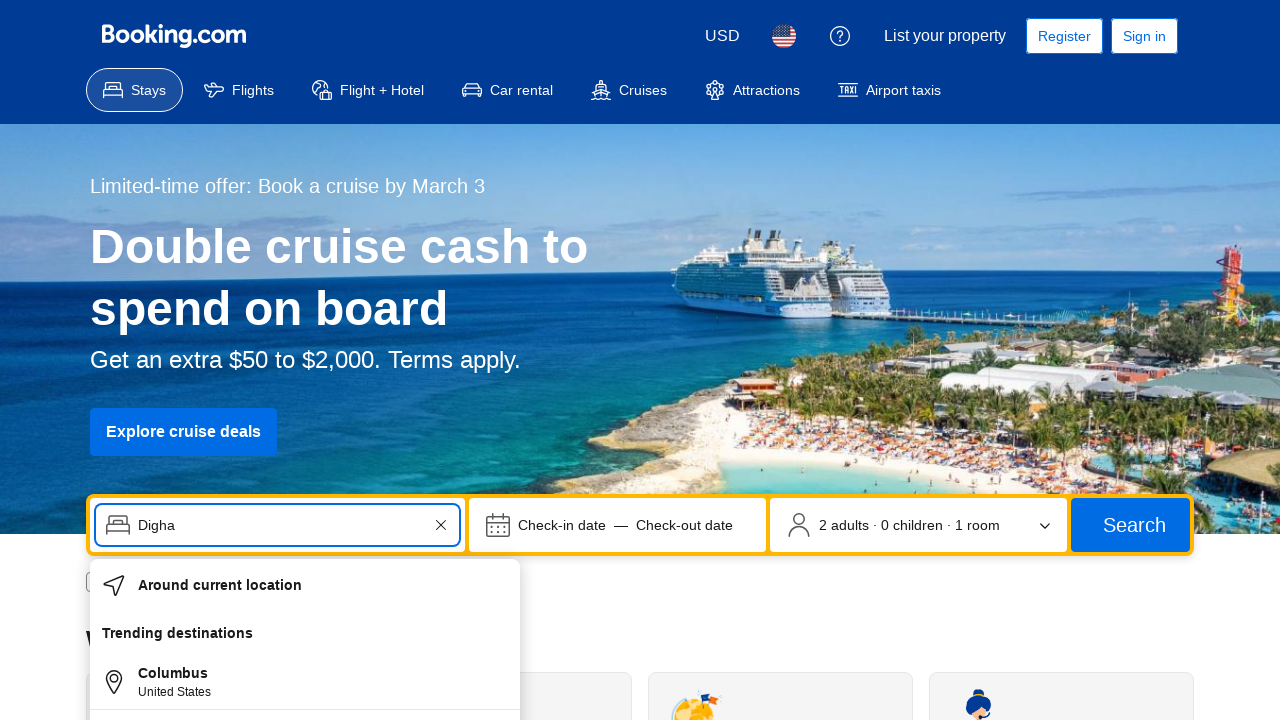

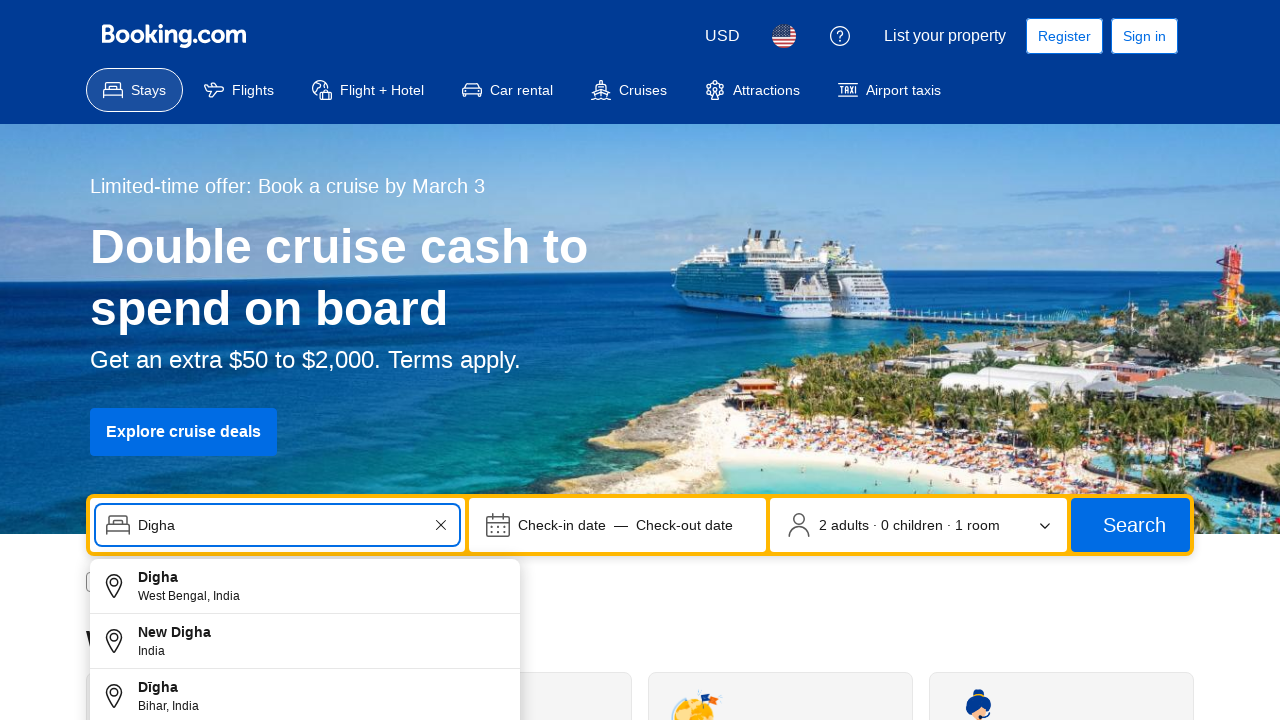